Demonstrates XPath locator strategies by finding buttons using sibling traversal and parent-to-child traversal on a practice automation page

Starting URL: https://rahulshettyacademy.com/AutomationPractice/

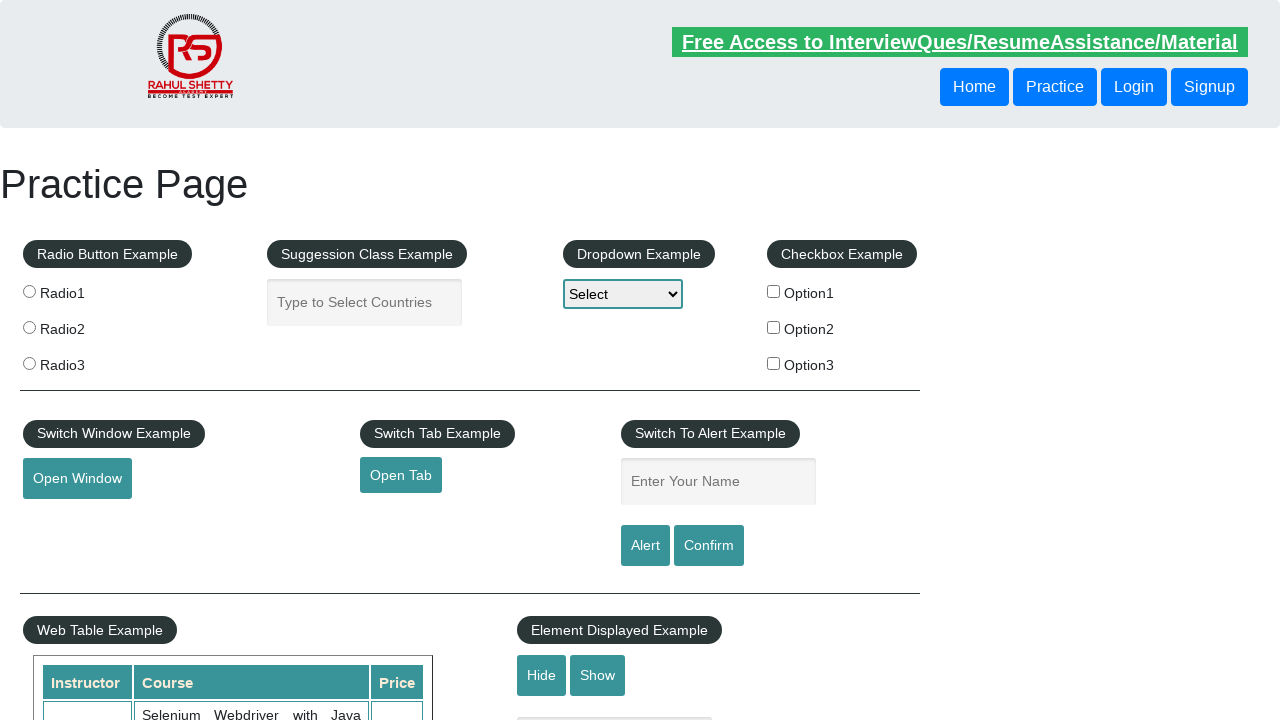

Navigated to AutomationPractice page
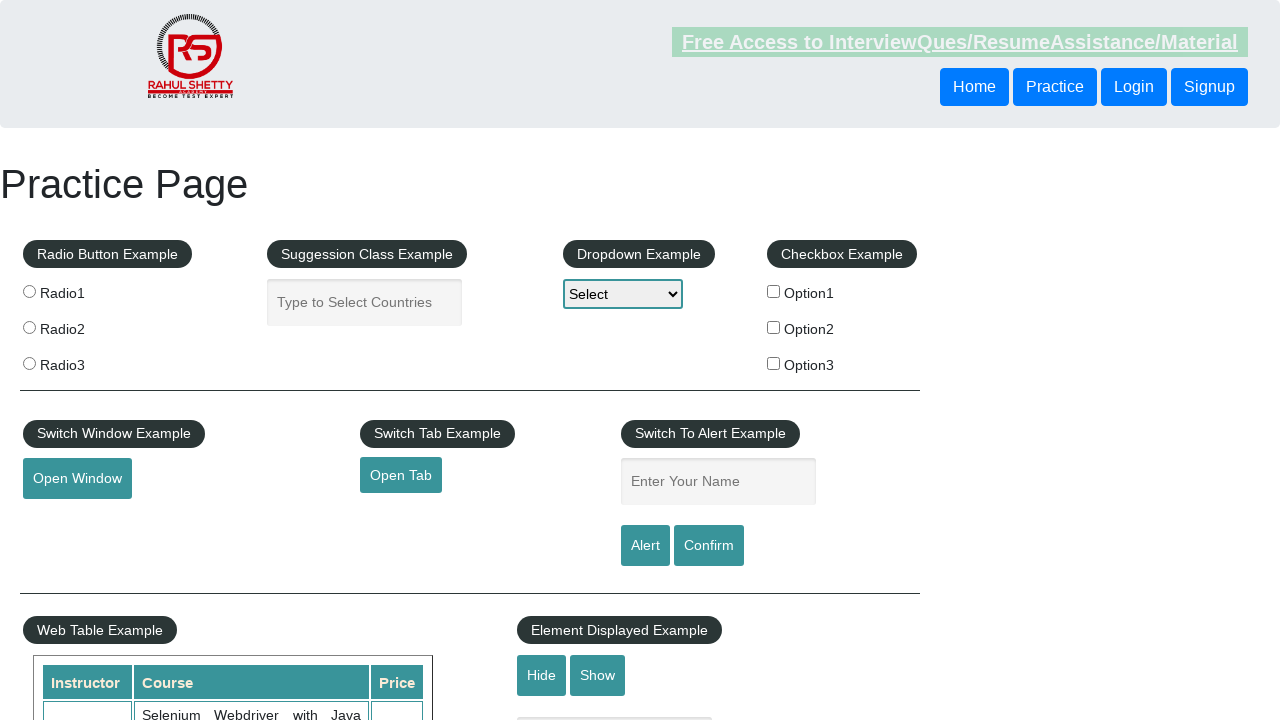

Located button using following-sibling XPath traversal
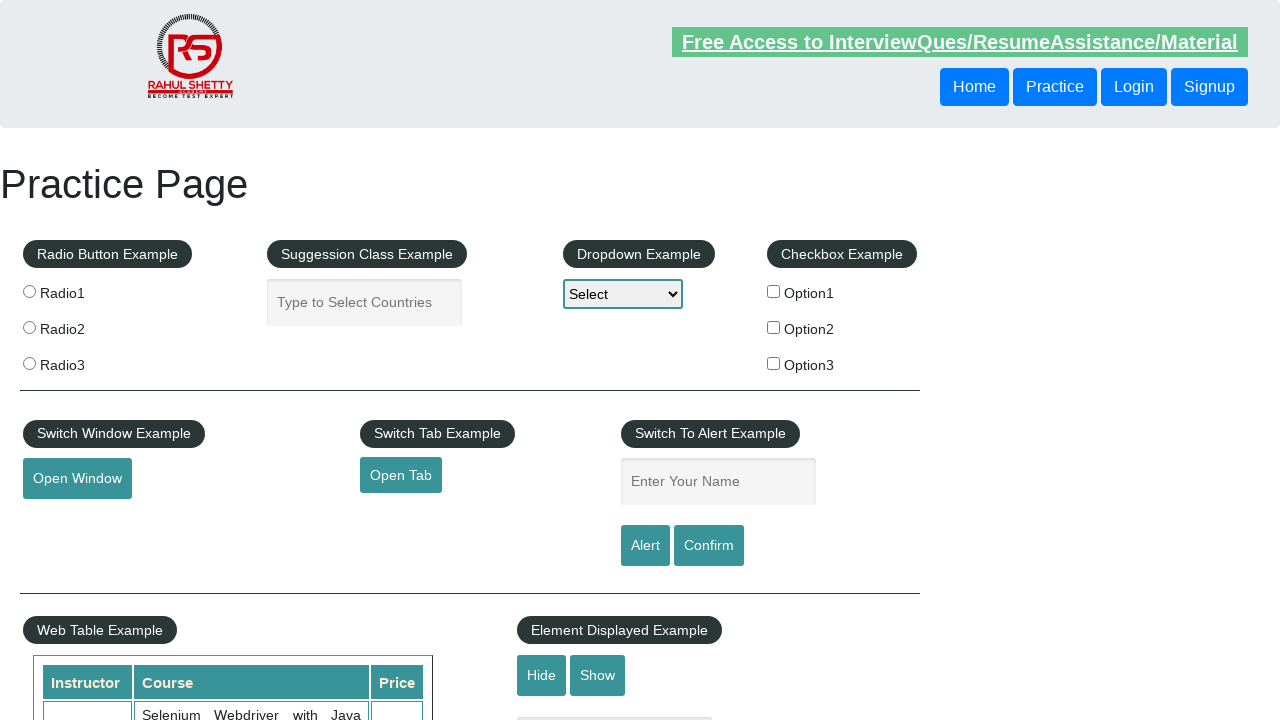

Verified sibling button is visible
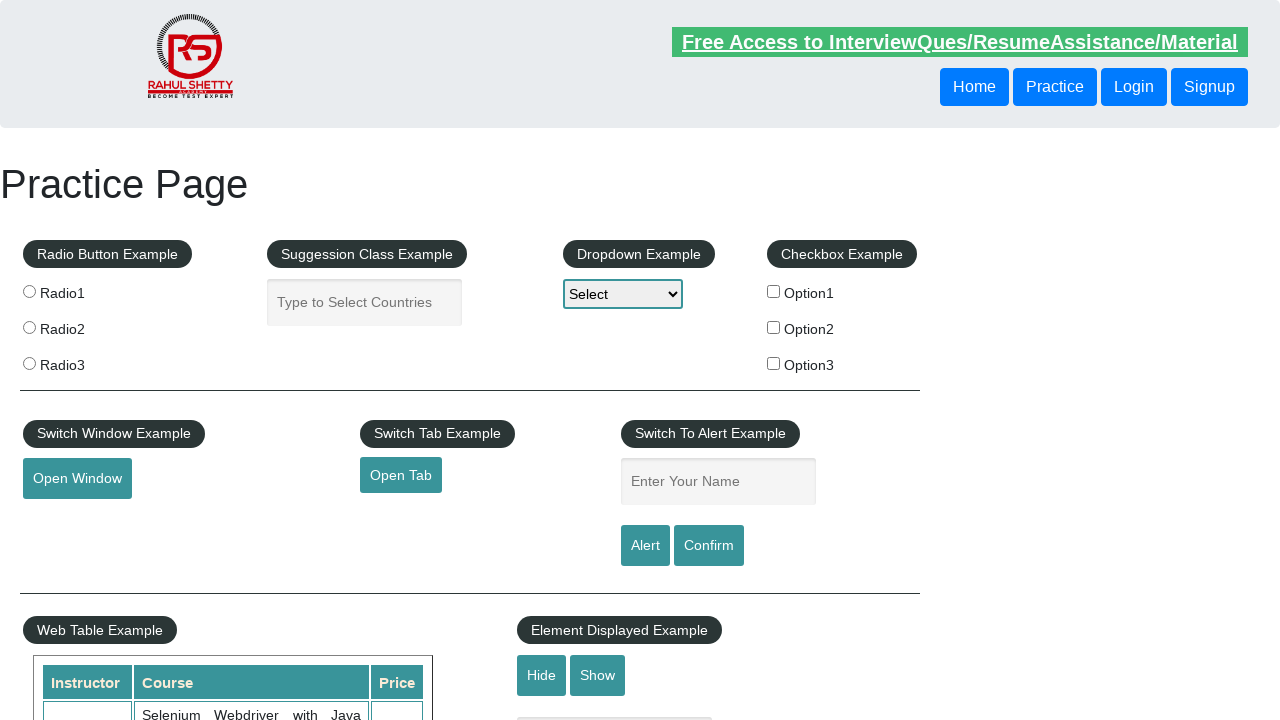

Located button using parent-to-child XPath traversal
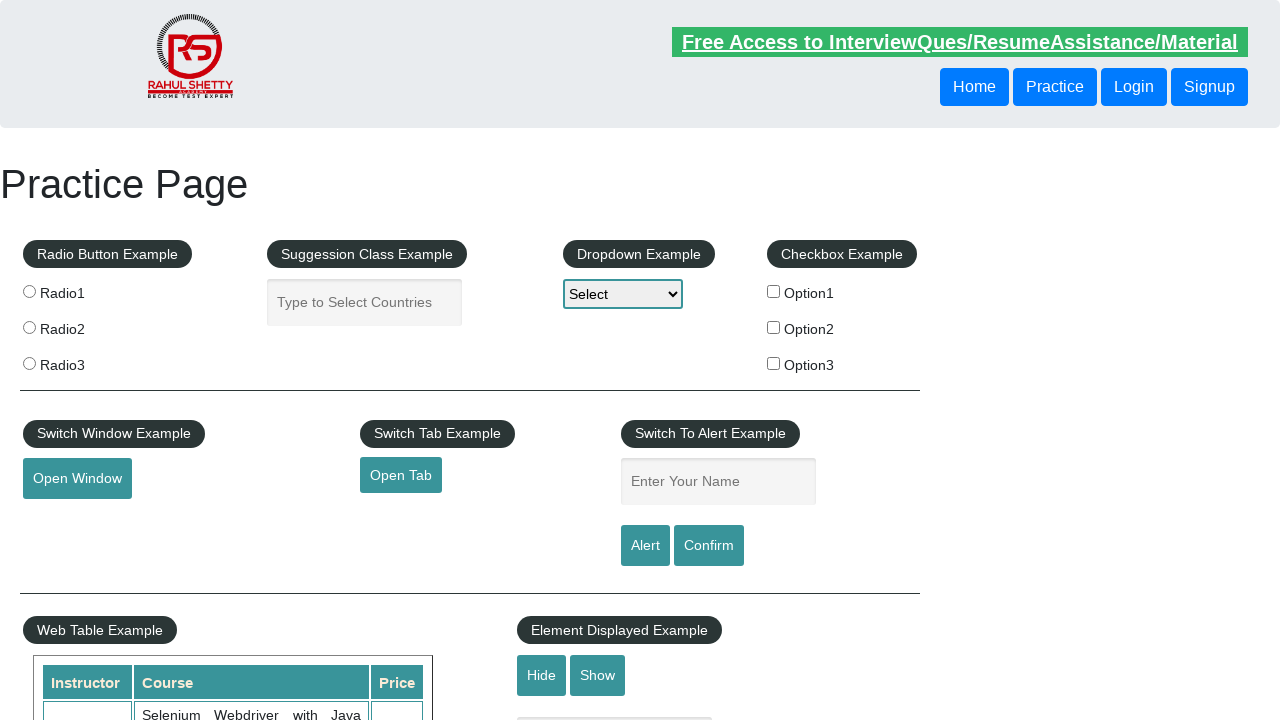

Verified parent traversal button is visible
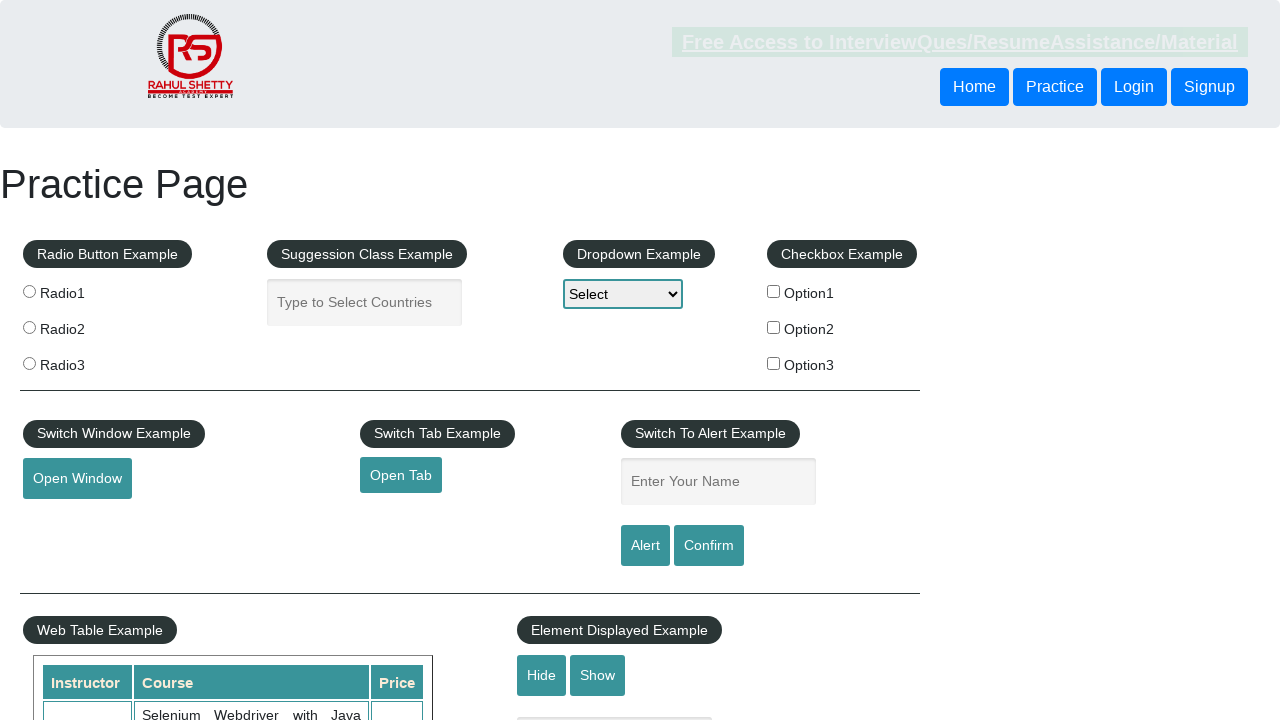

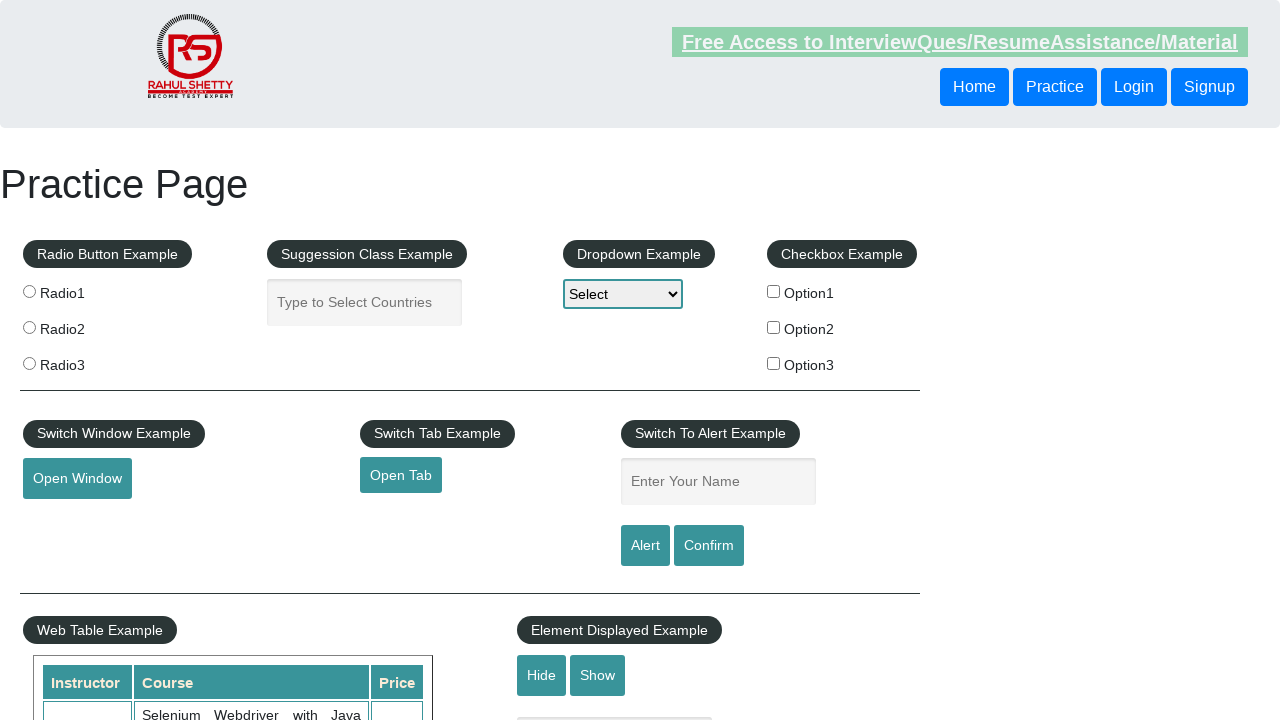